Tests an e-commerce flow by searching for products containing 'ca', adding Cashews to cart, and proceeding through checkout to place an order.

Starting URL: https://rahulshettyacademy.com/seleniumPractise/#/

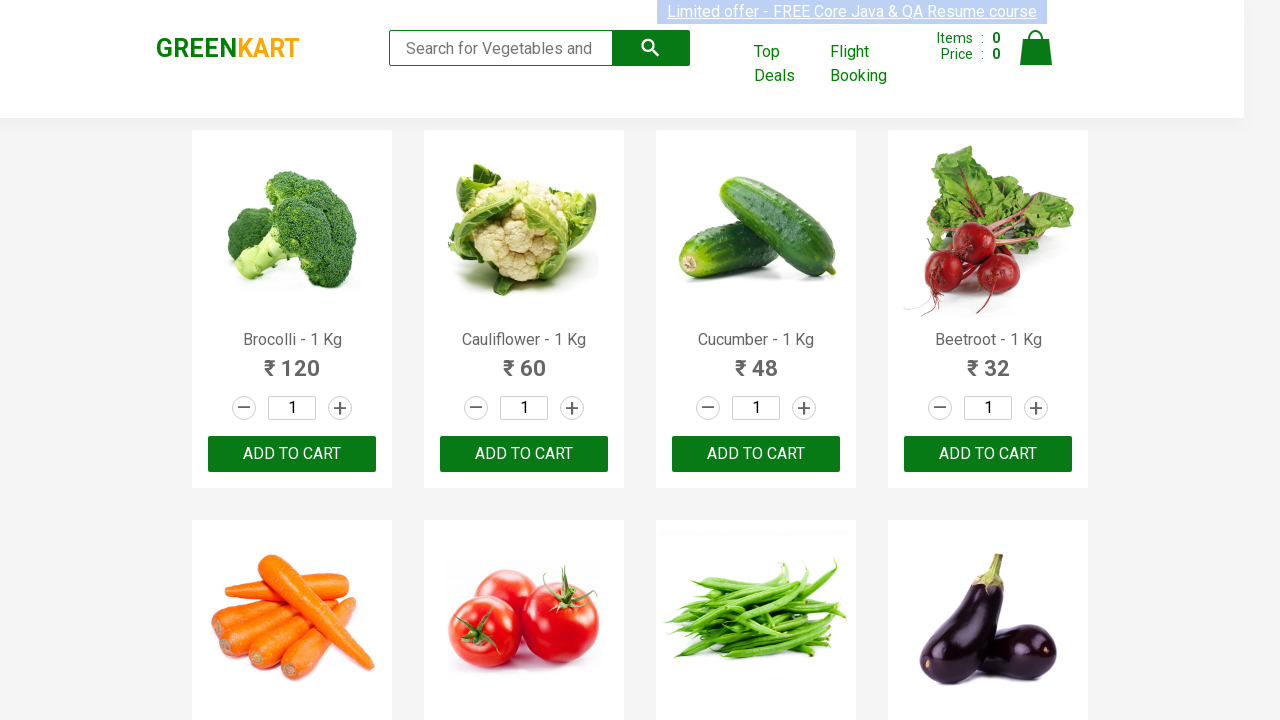

Filled search box with 'ca' on .search-keyword
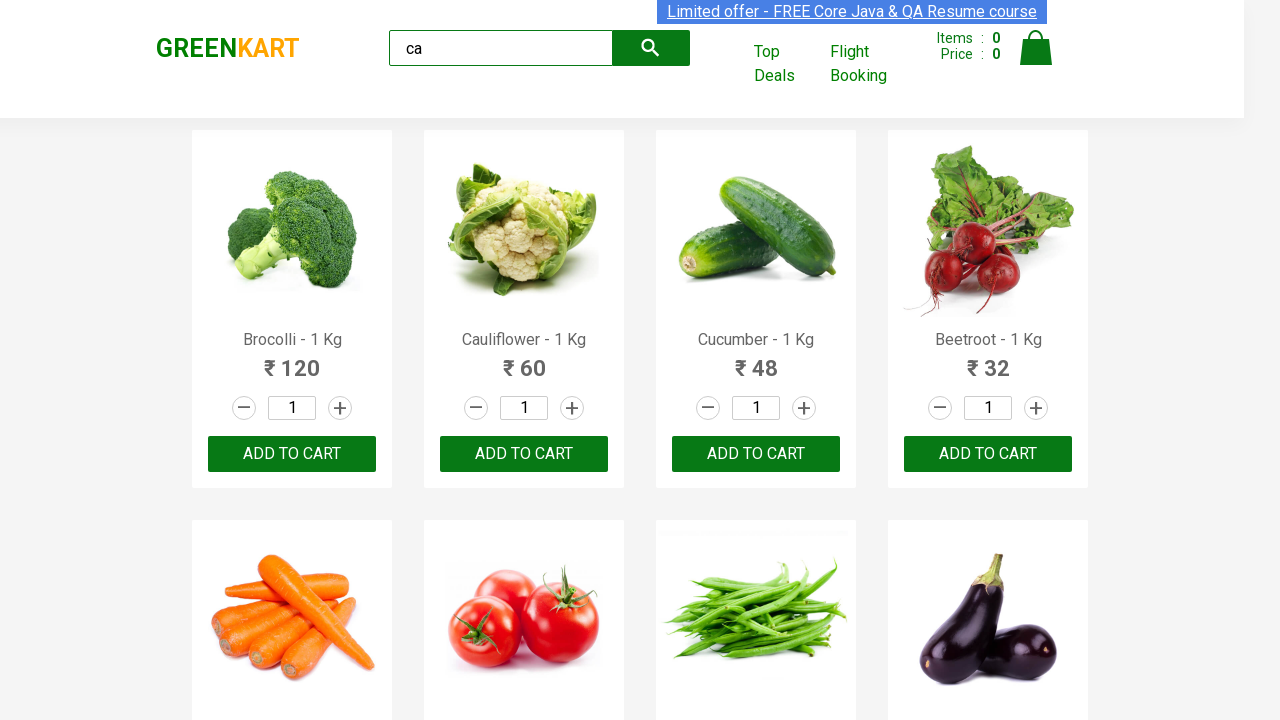

Waited 2 seconds for products to load
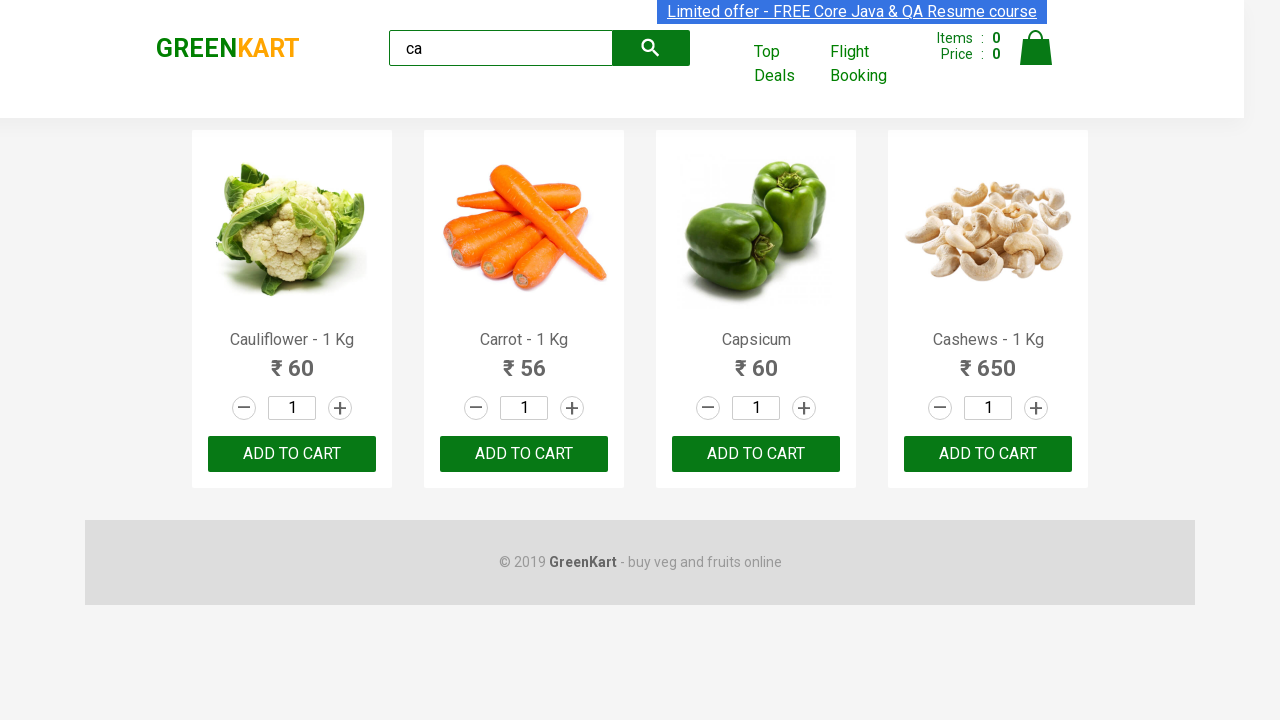

Located all product elements
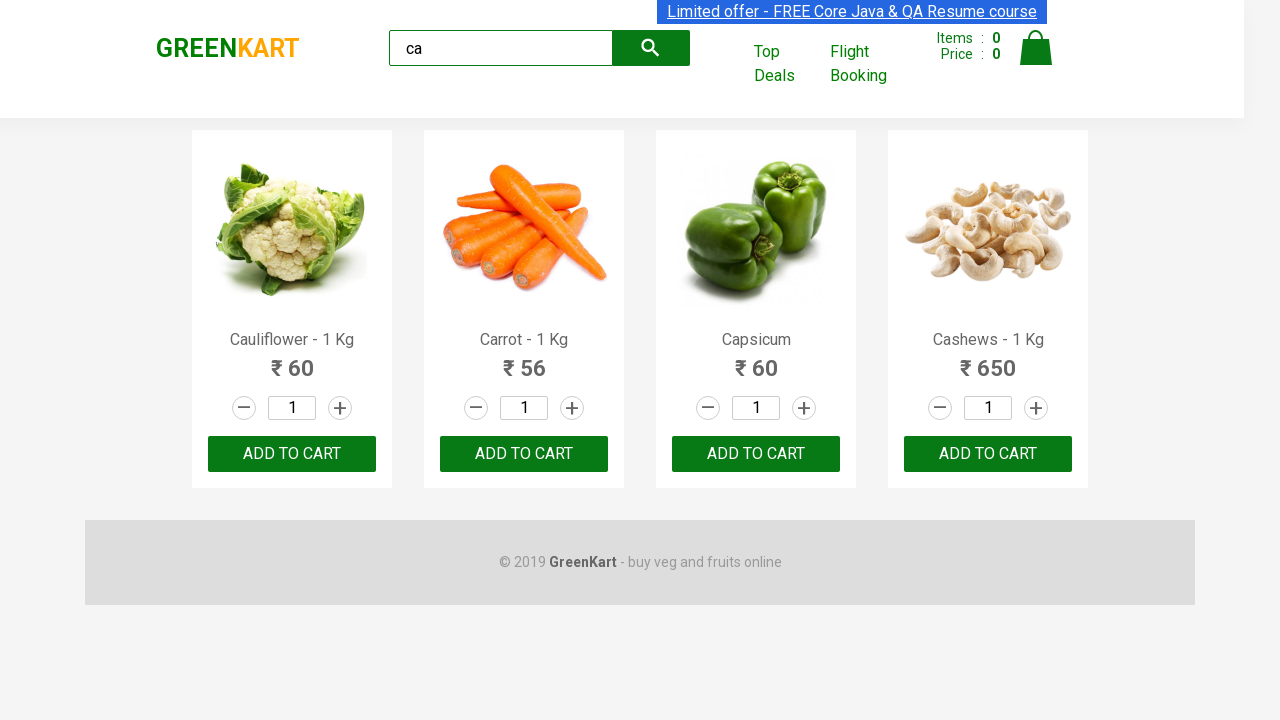

Retrieved product name: Cauliflower - 1 Kg
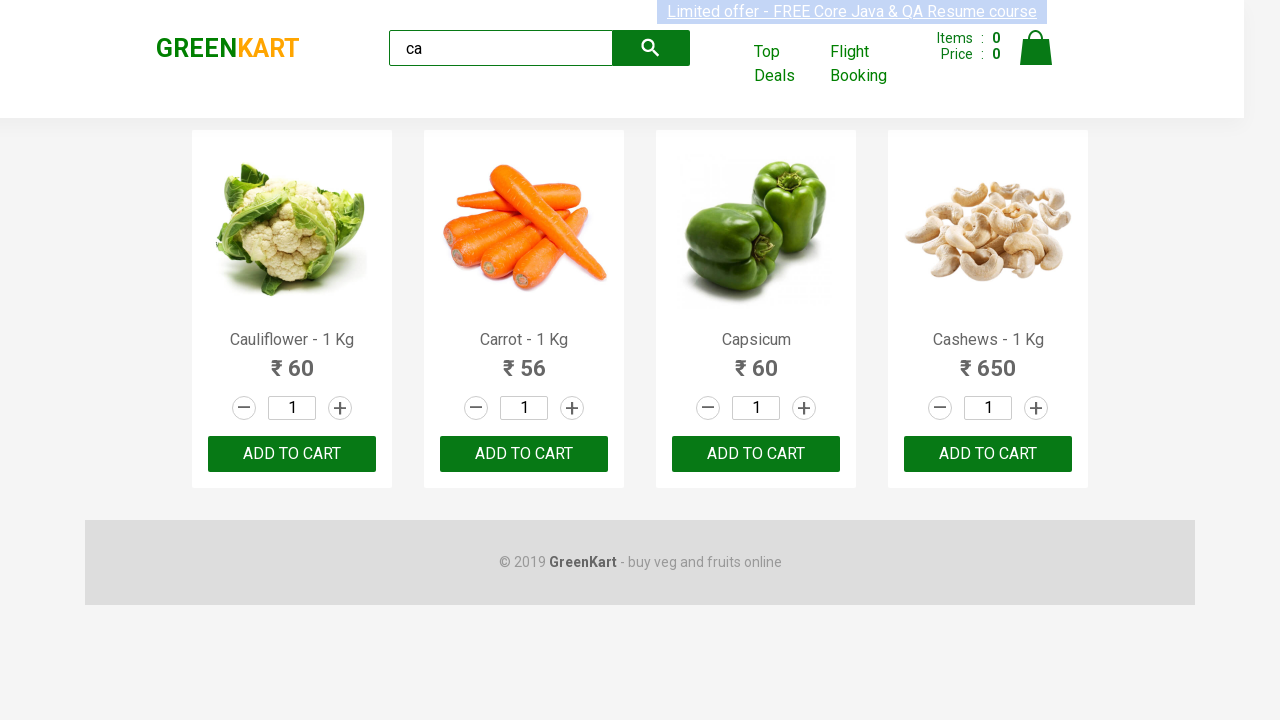

Retrieved product name: Carrot - 1 Kg
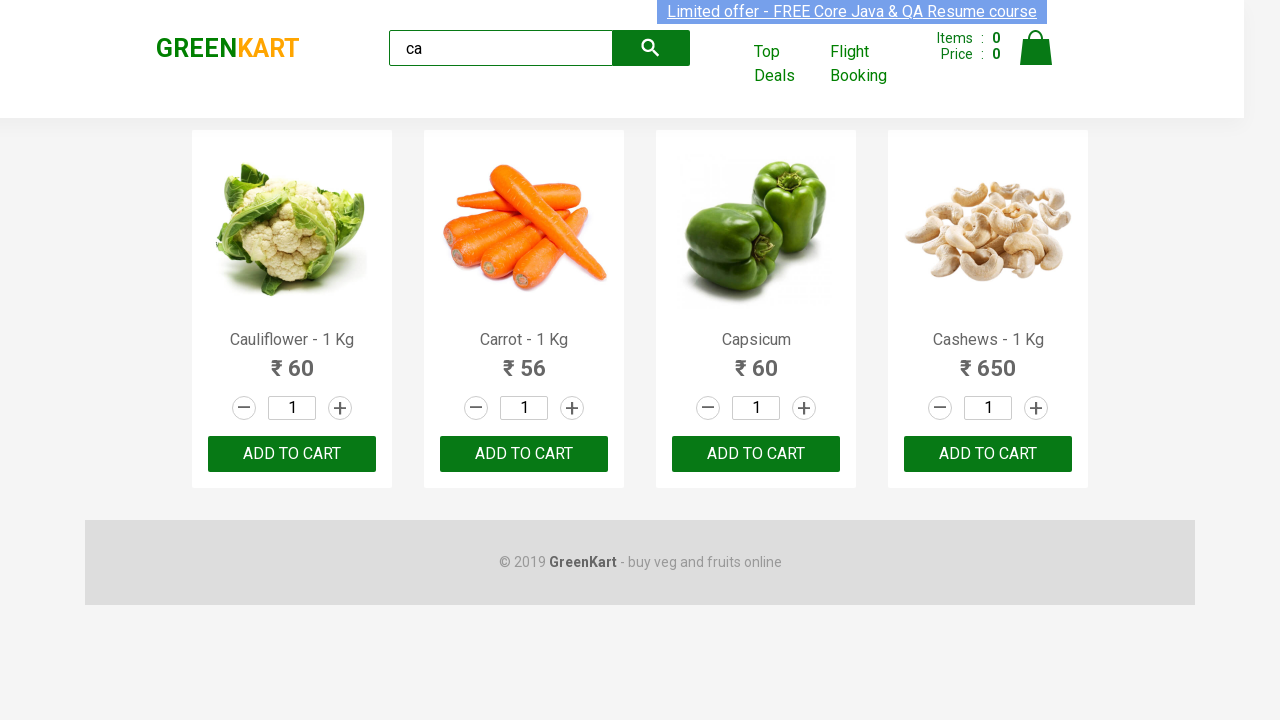

Retrieved product name: Capsicum
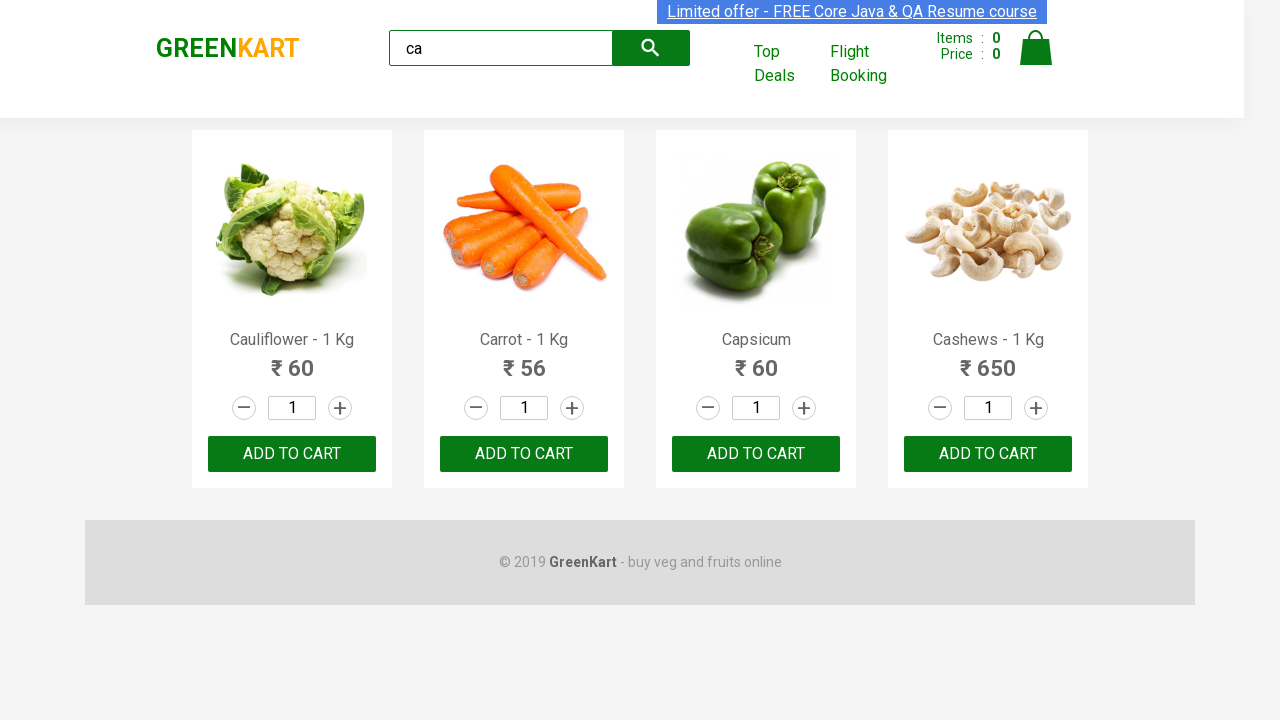

Retrieved product name: Cashews - 1 Kg
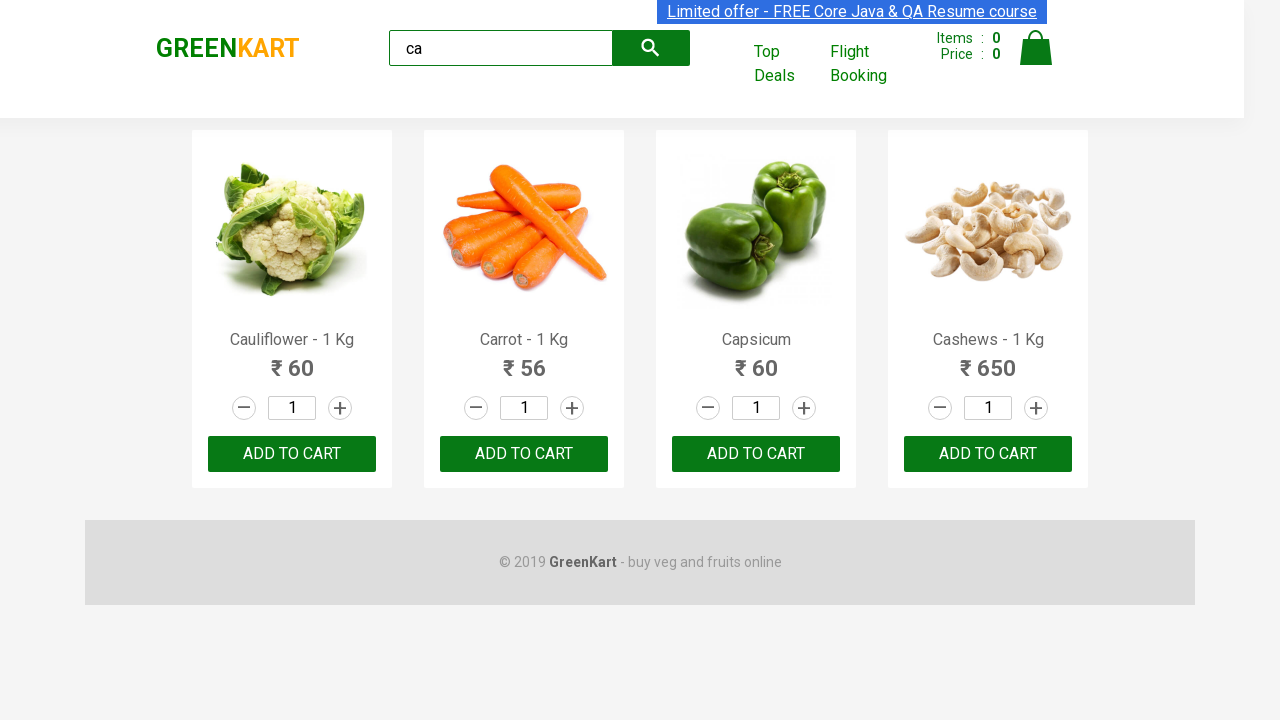

Clicked Add button for Cashews product at (988, 454) on .products .product >> nth=3 >> button
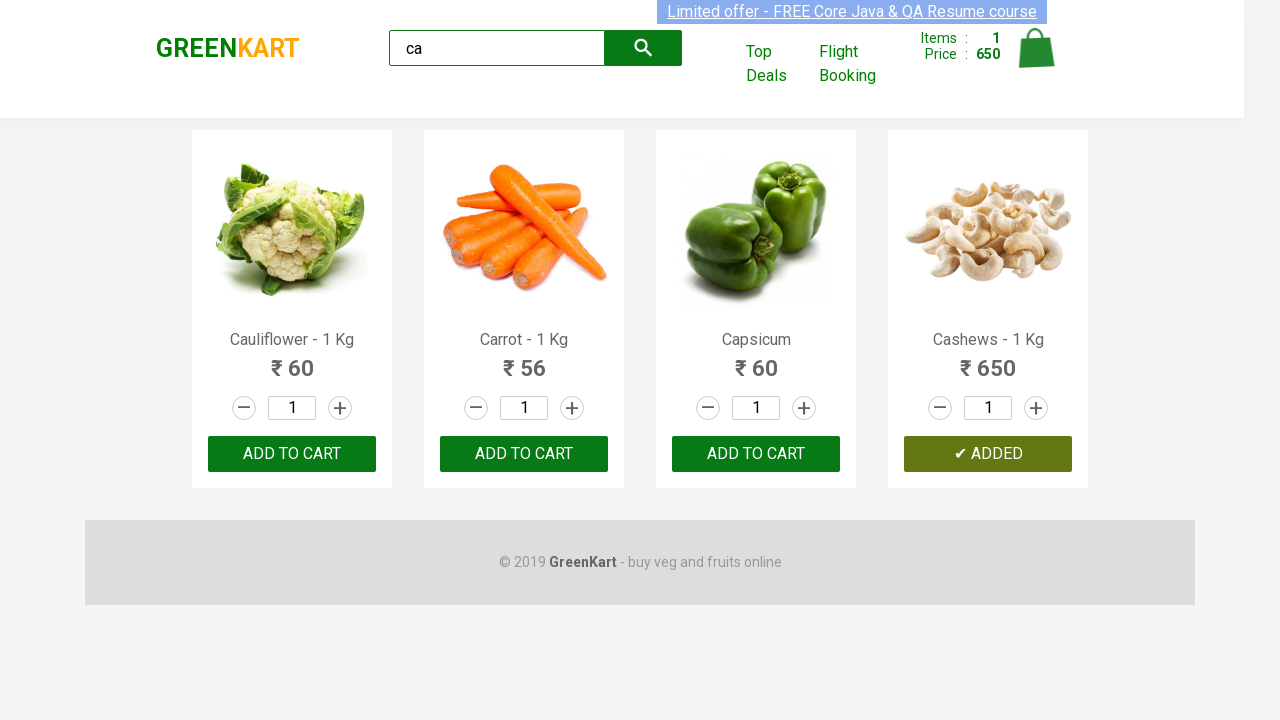

Clicked cart icon at (1036, 48) on .cart-icon > img
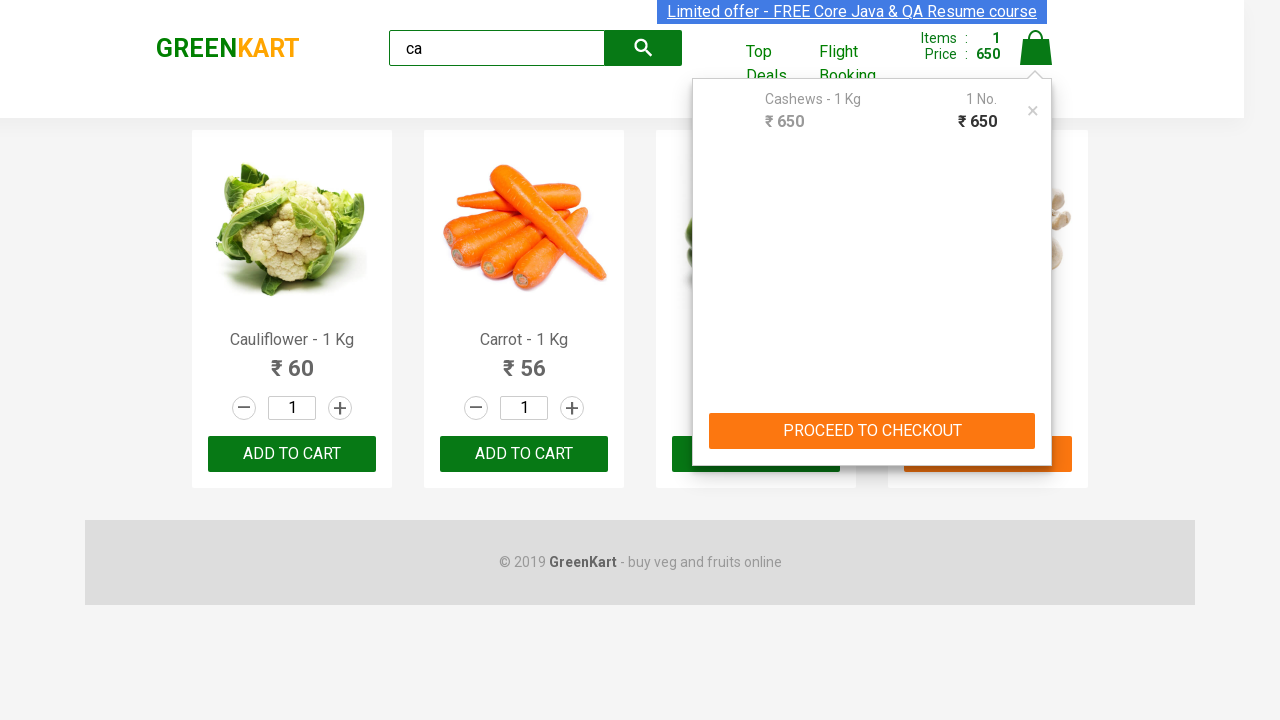

Clicked PROCEED TO CHECKOUT button at (872, 431) on text=PROCEED TO CHECKOUT
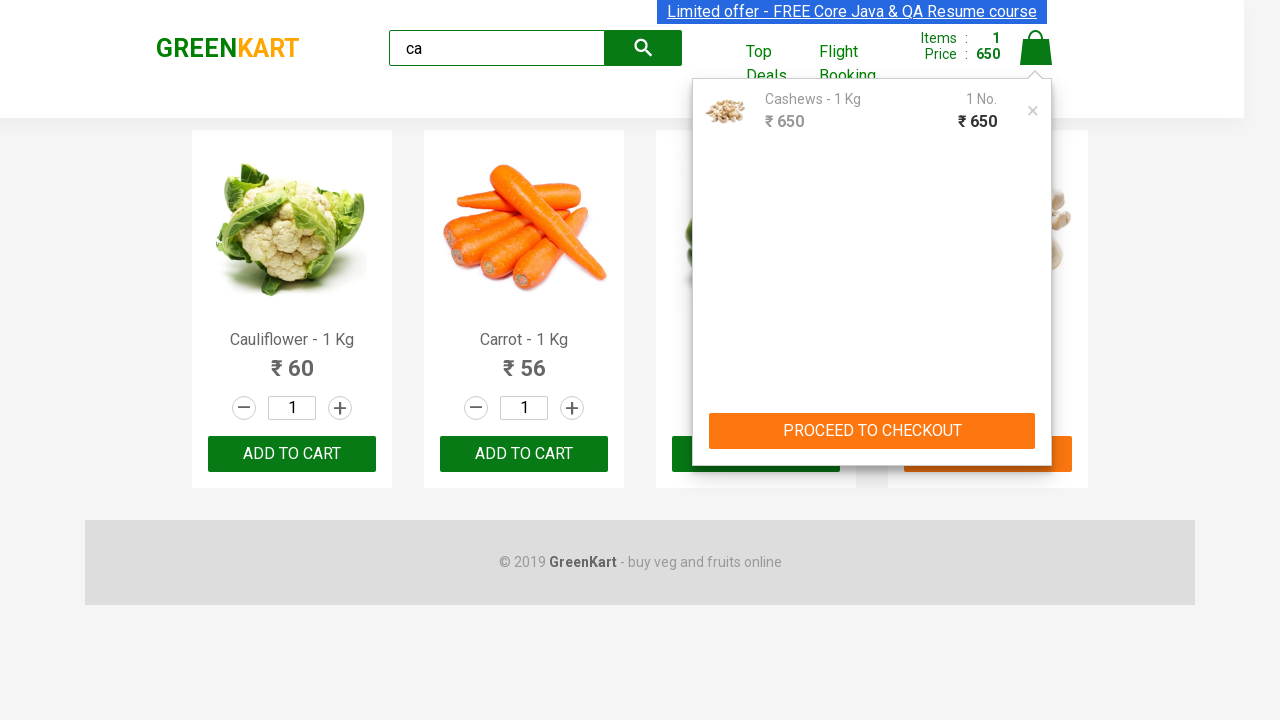

Clicked Place Order button at (1036, 420) on text=Place Order
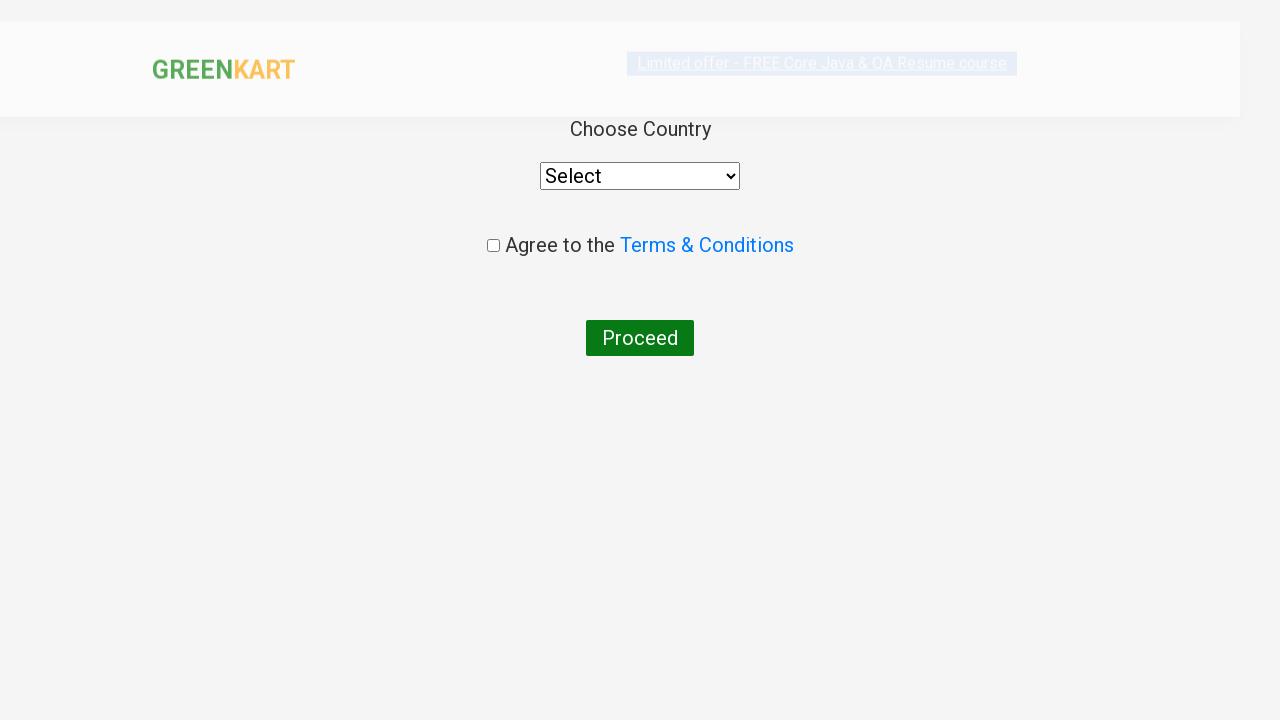

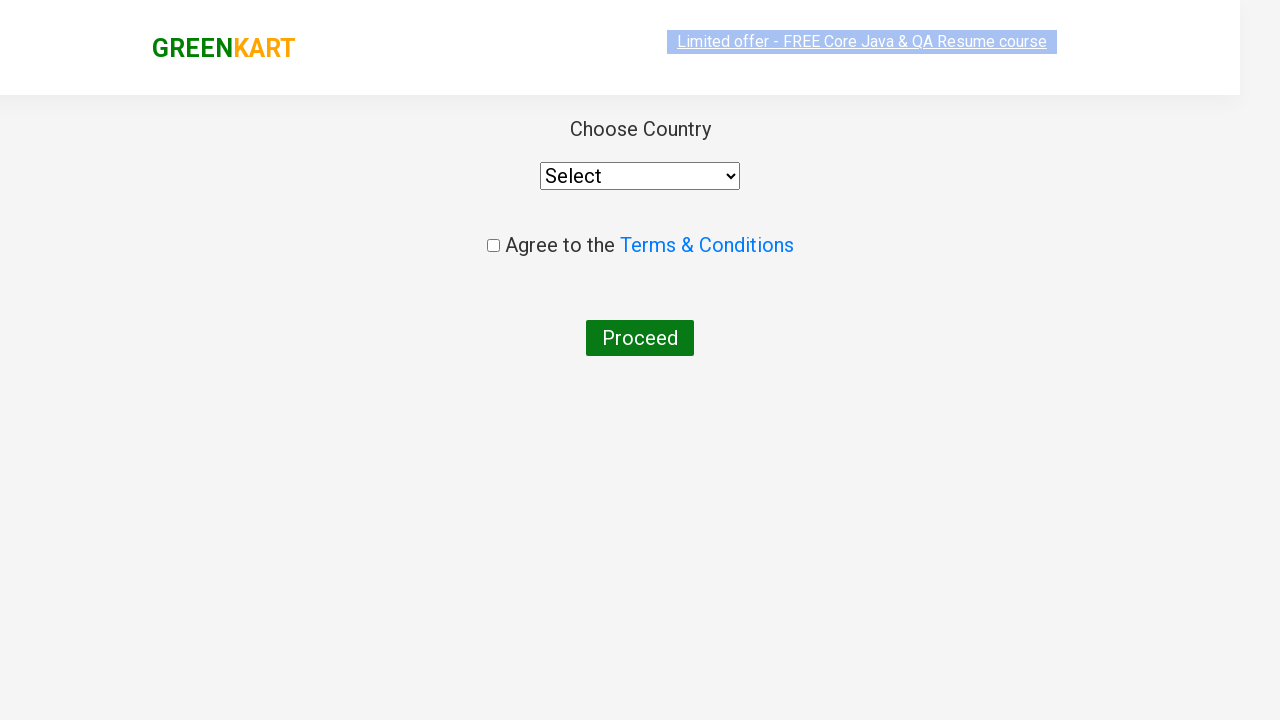